Tests the progress bar by starting it and stopping when it reaches 75%

Starting URL: http://uitestingplayground.com/progressbar

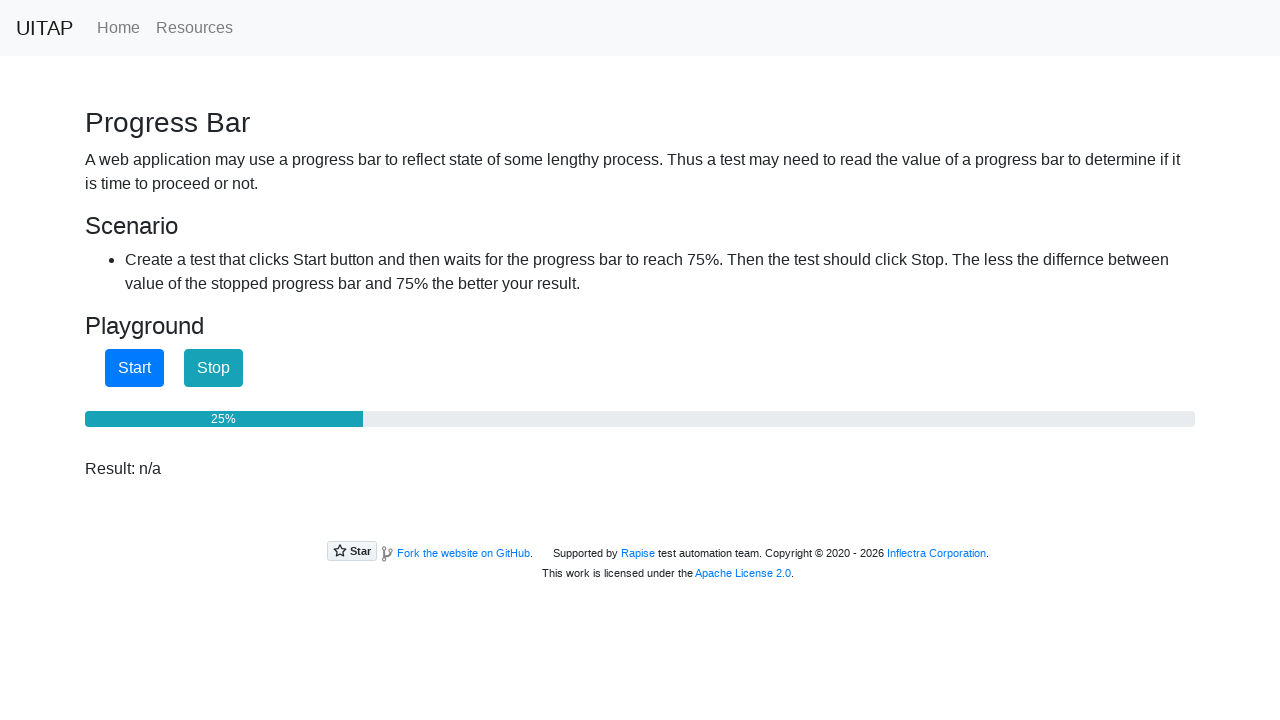

Waited for result element to be visible
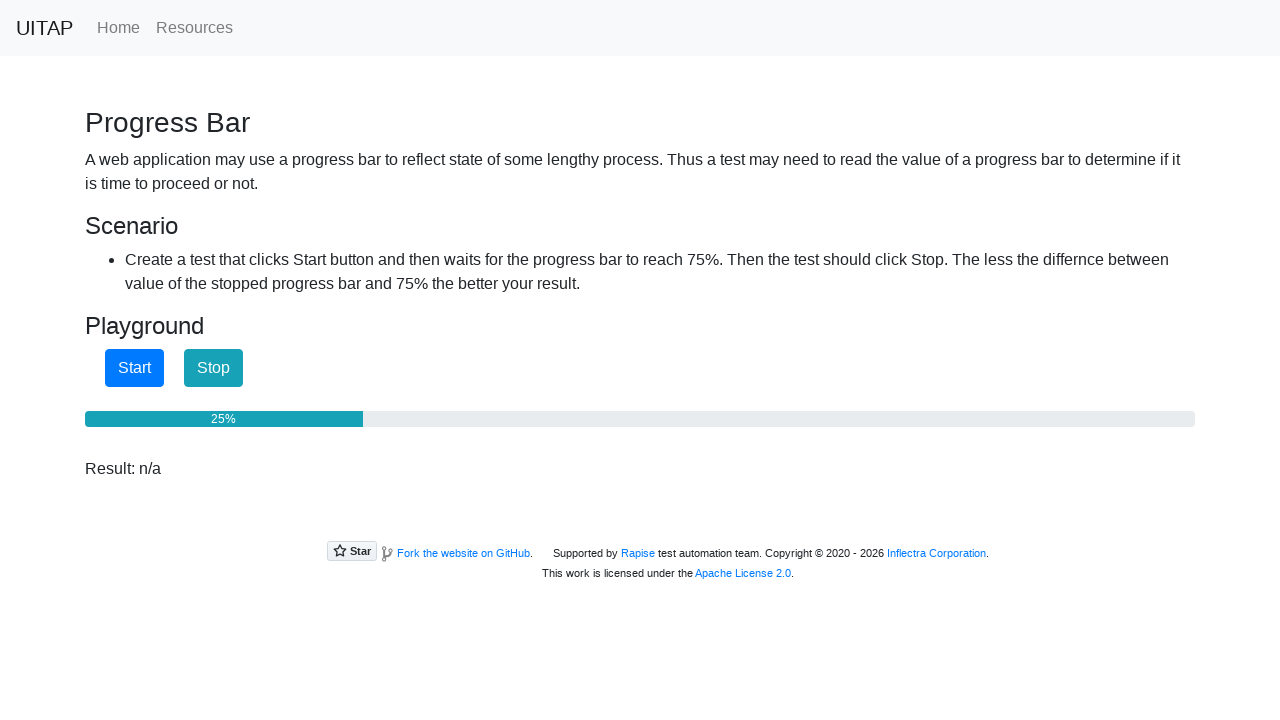

Clicked start button to begin progress bar at (134, 368) on #startButton
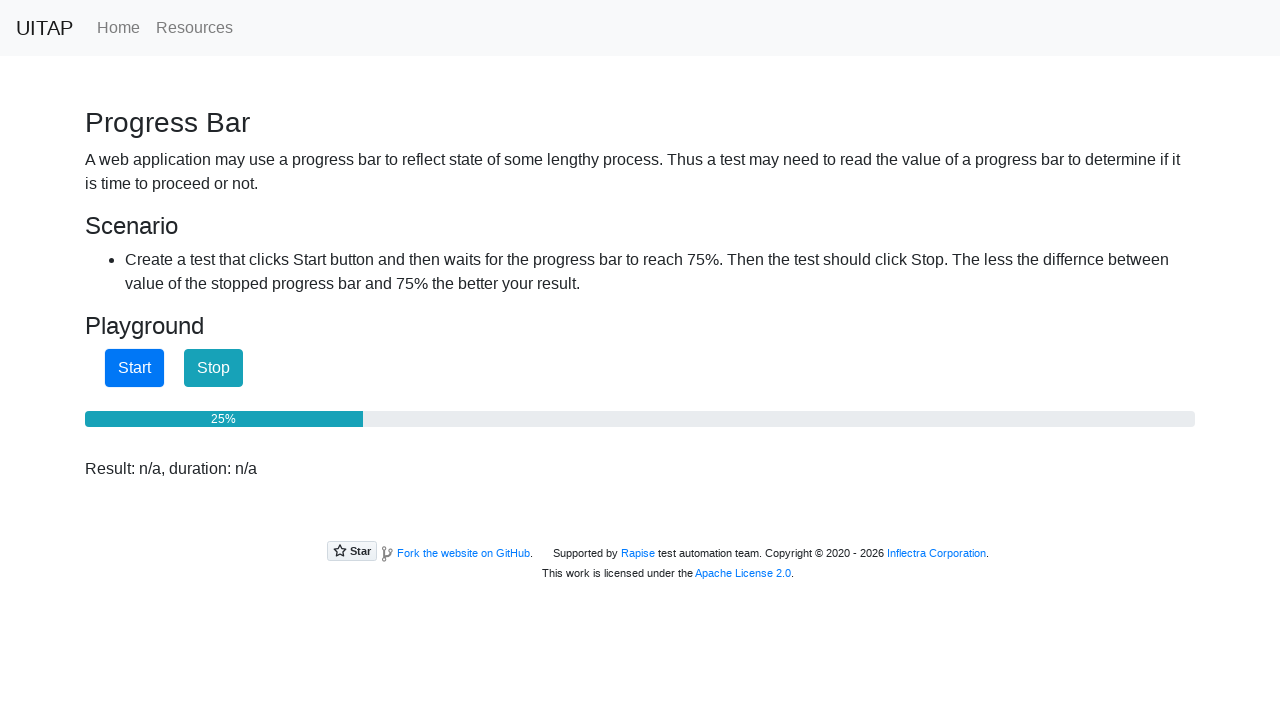

Retrieved progress bar value: 25%
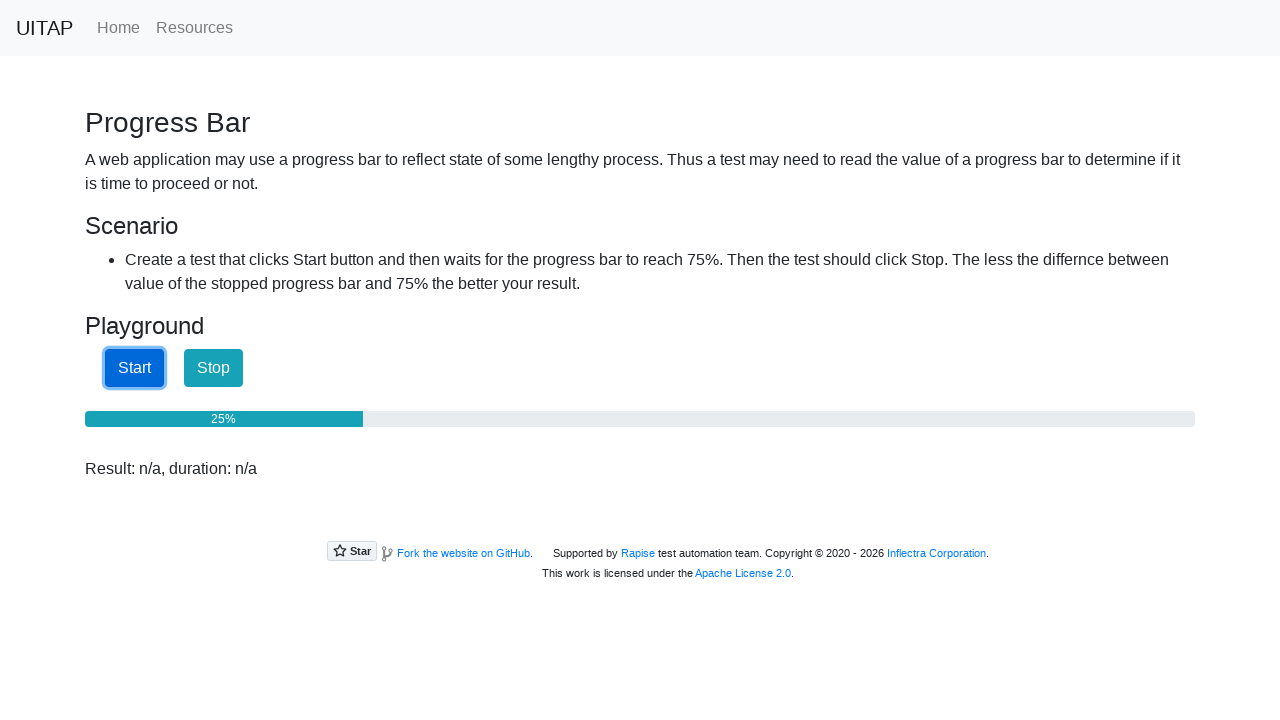

Waited 100ms for progress bar to advance
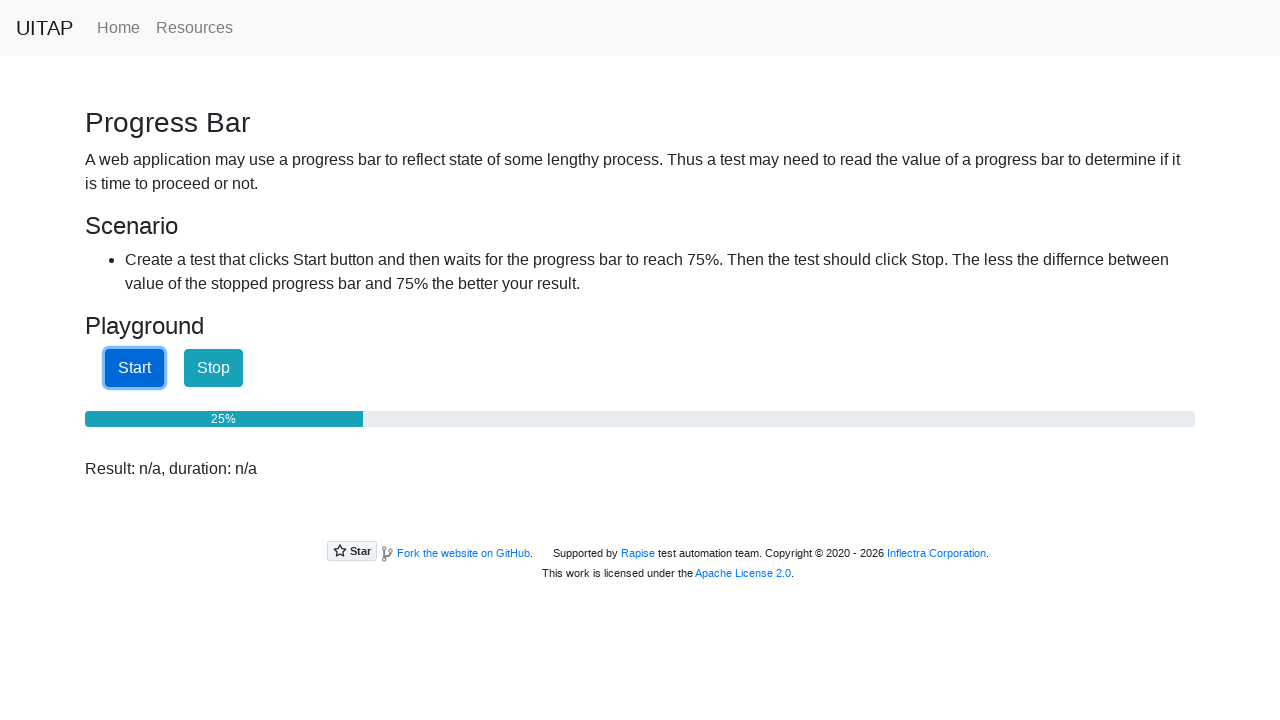

Retrieved progress bar value: 25%
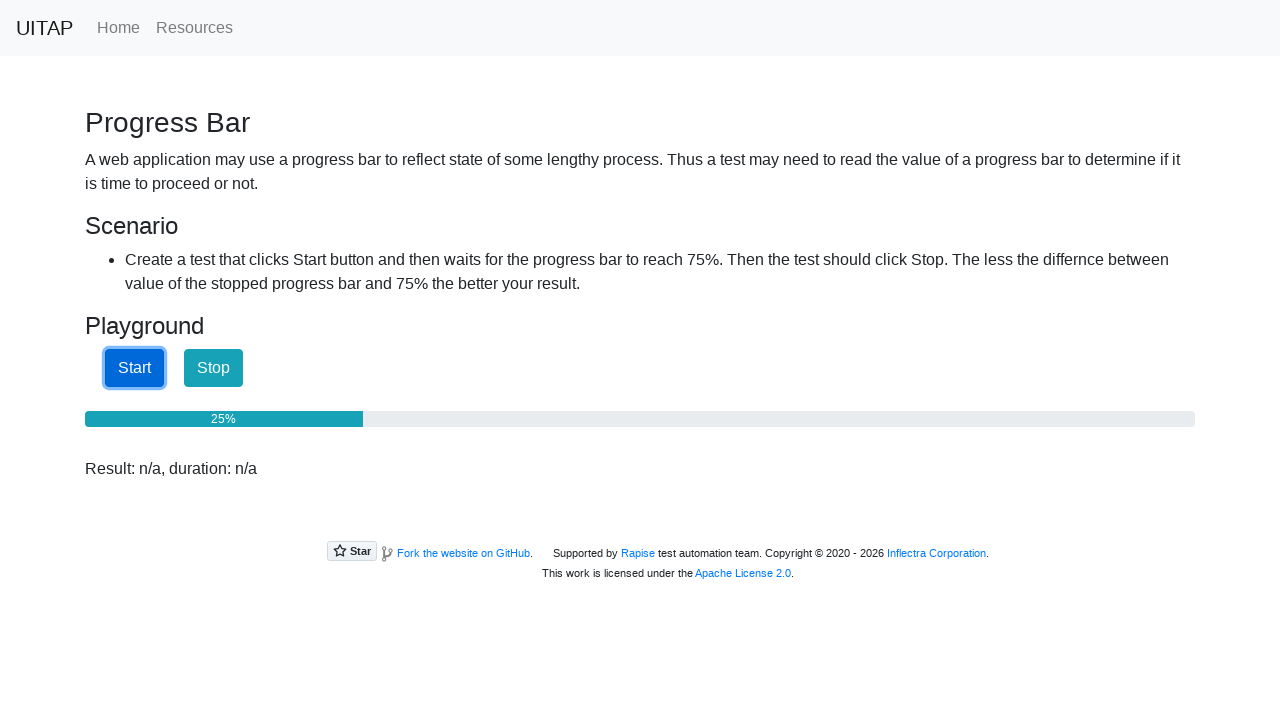

Waited 100ms for progress bar to advance
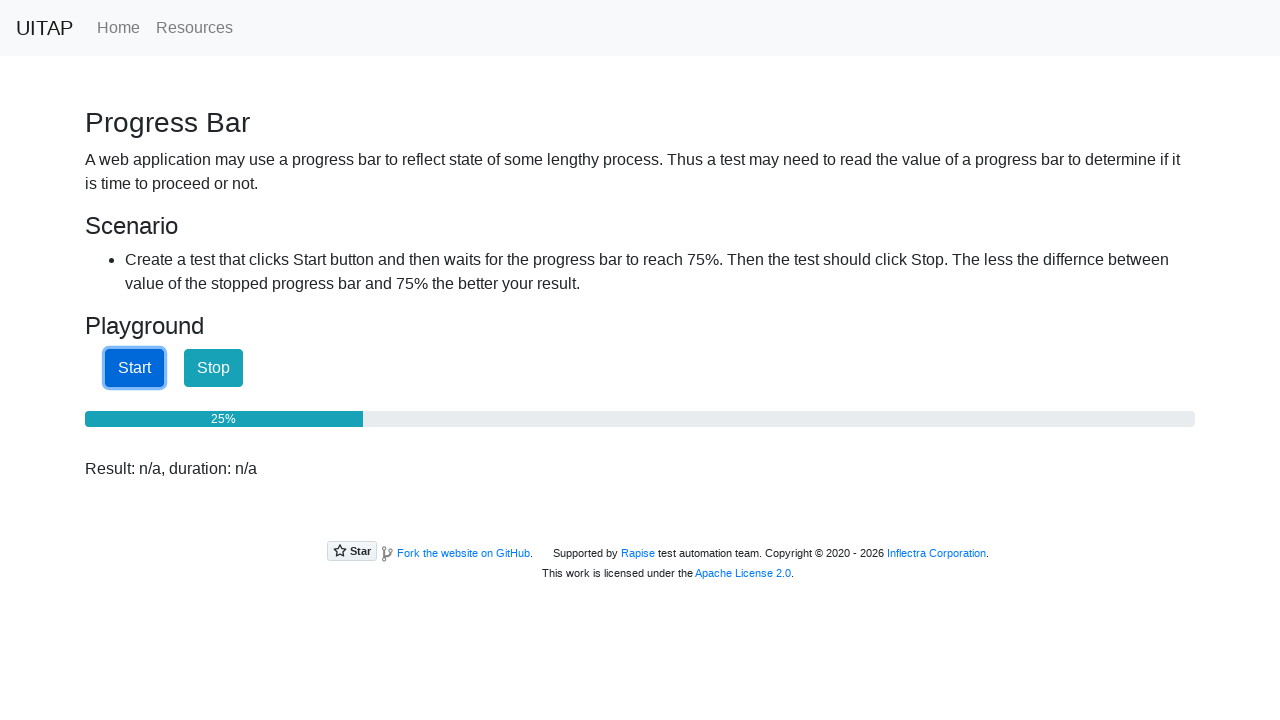

Retrieved progress bar value: 25%
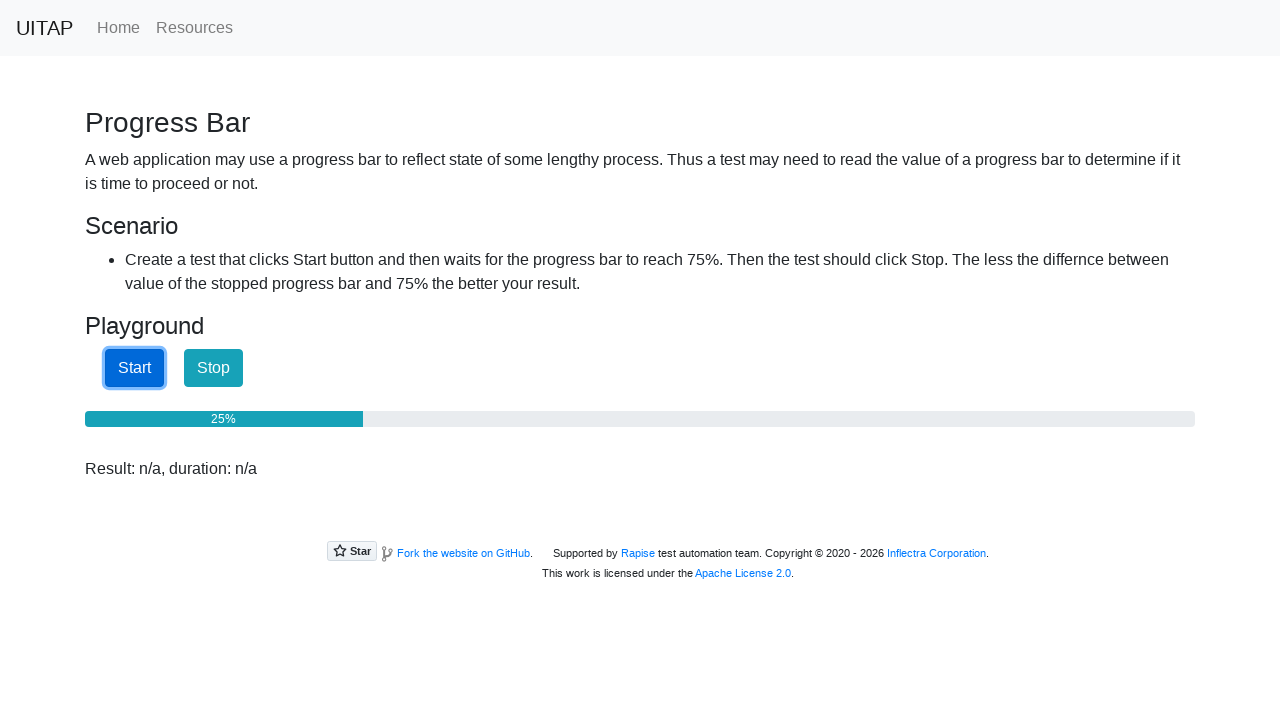

Waited 100ms for progress bar to advance
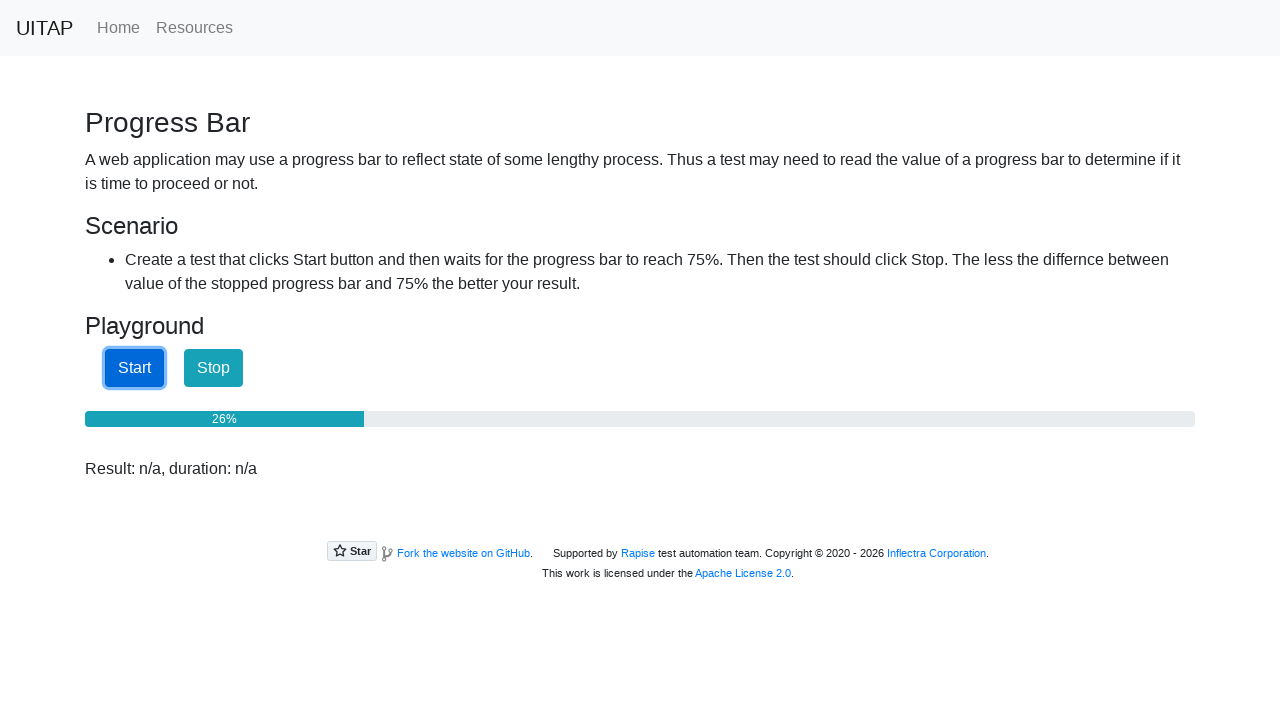

Retrieved progress bar value: 28%
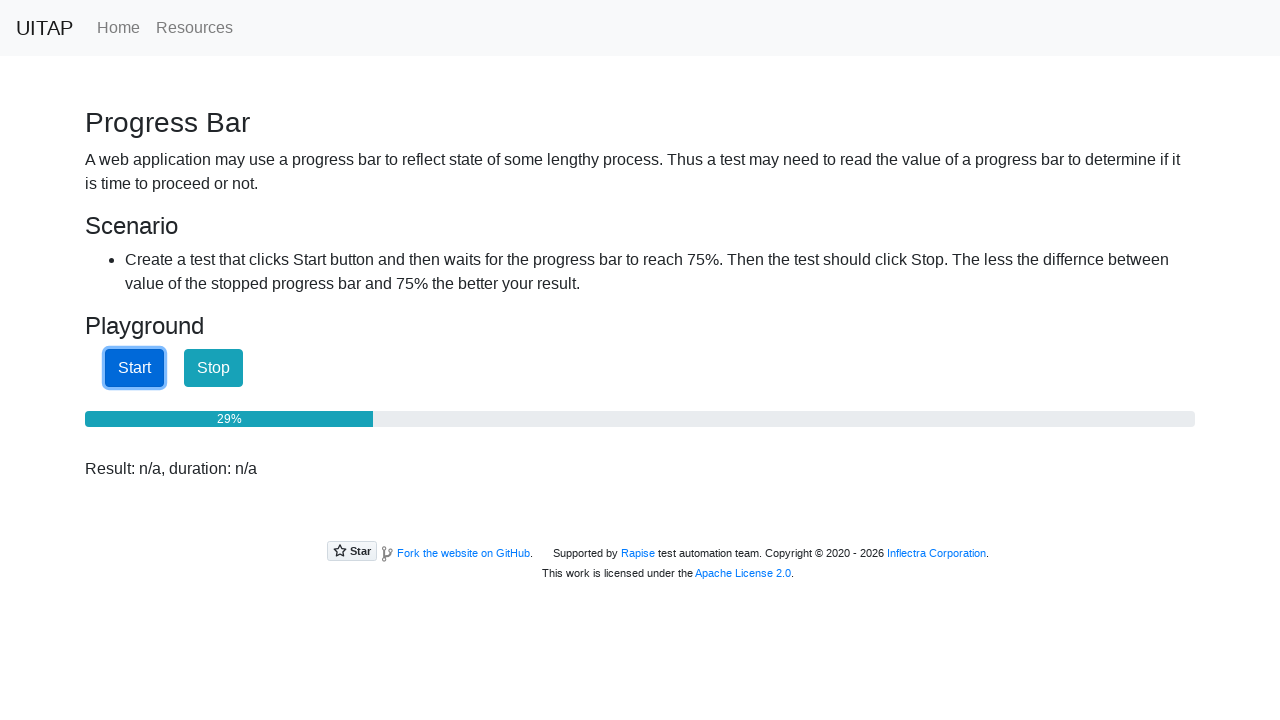

Waited 100ms for progress bar to advance
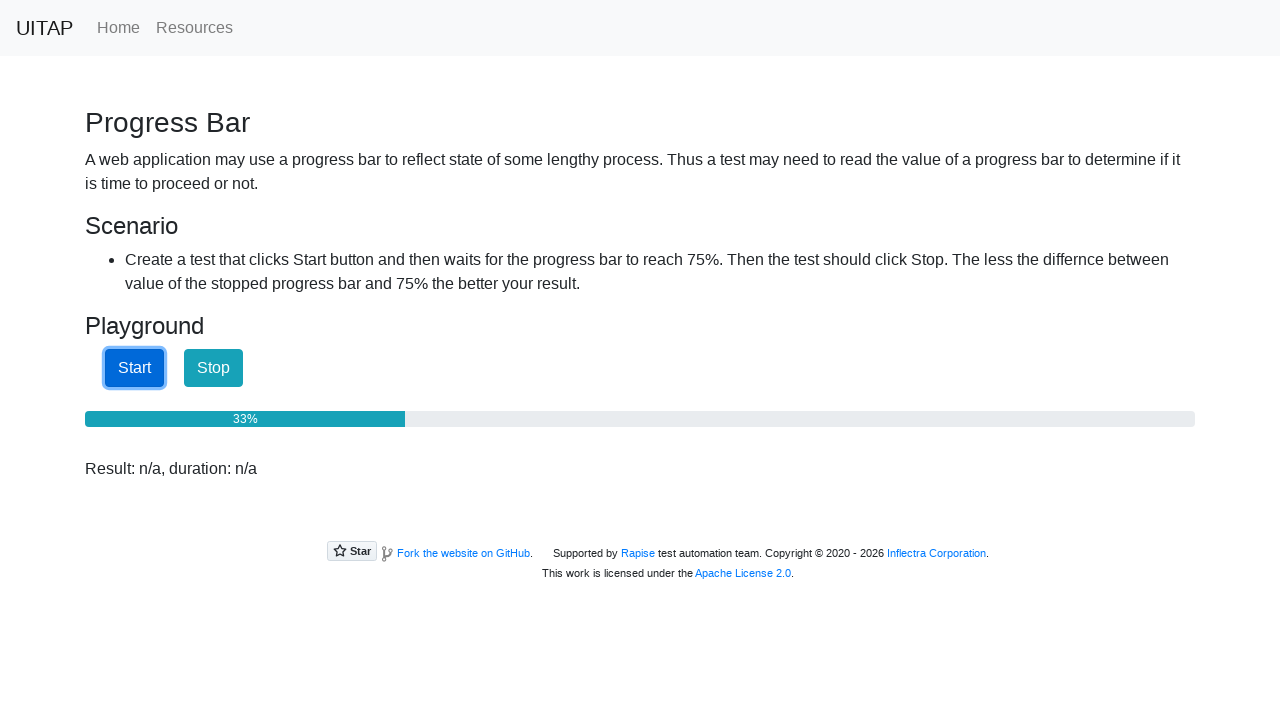

Retrieved progress bar value: 35%
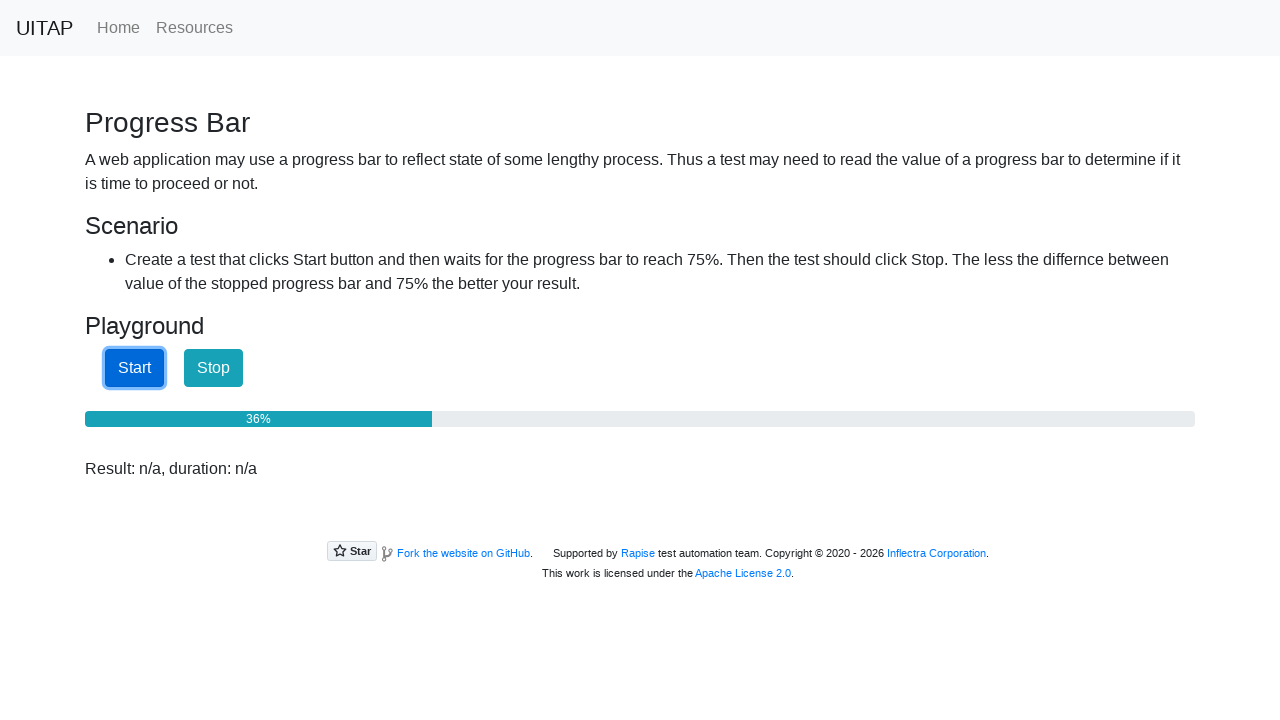

Waited 100ms for progress bar to advance
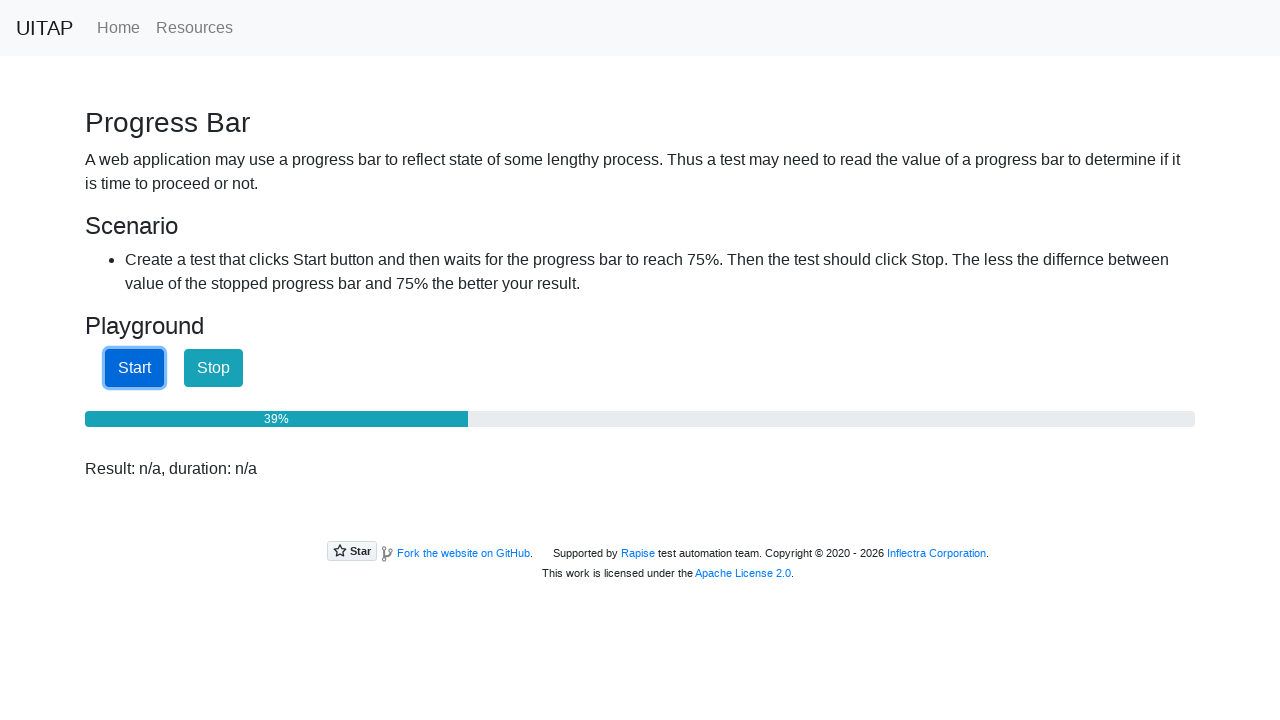

Retrieved progress bar value: 42%
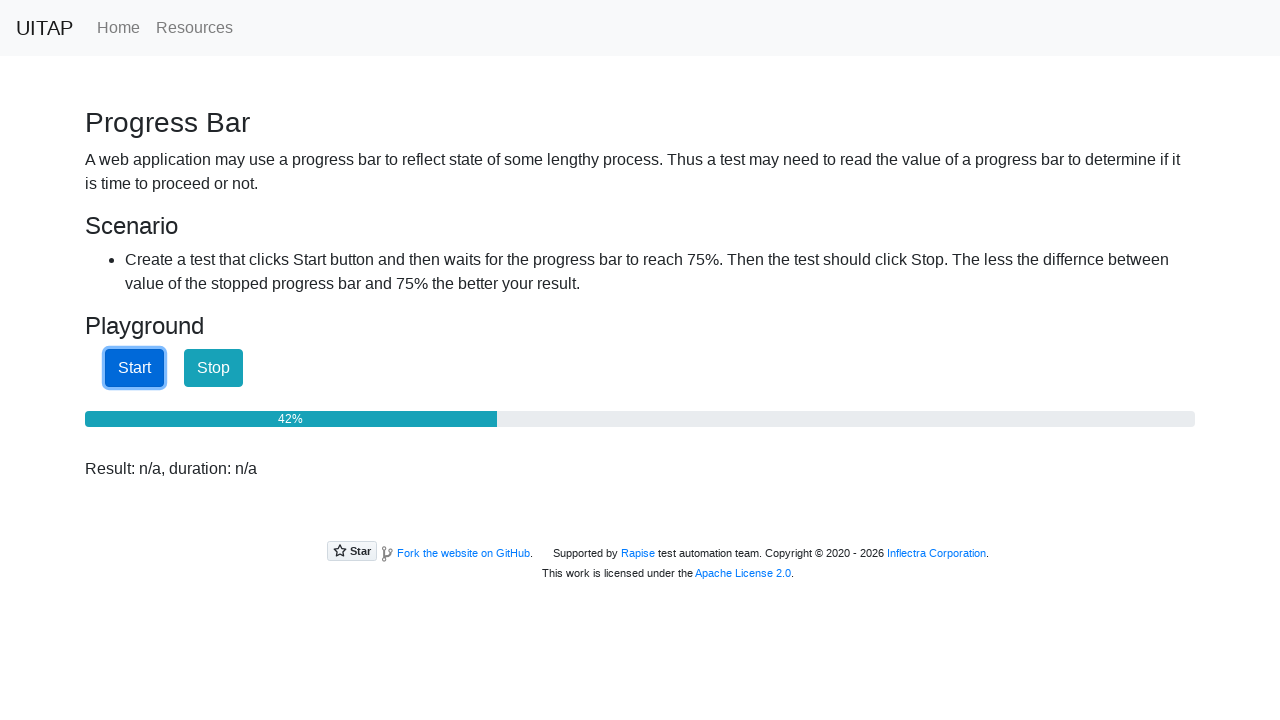

Waited 100ms for progress bar to advance
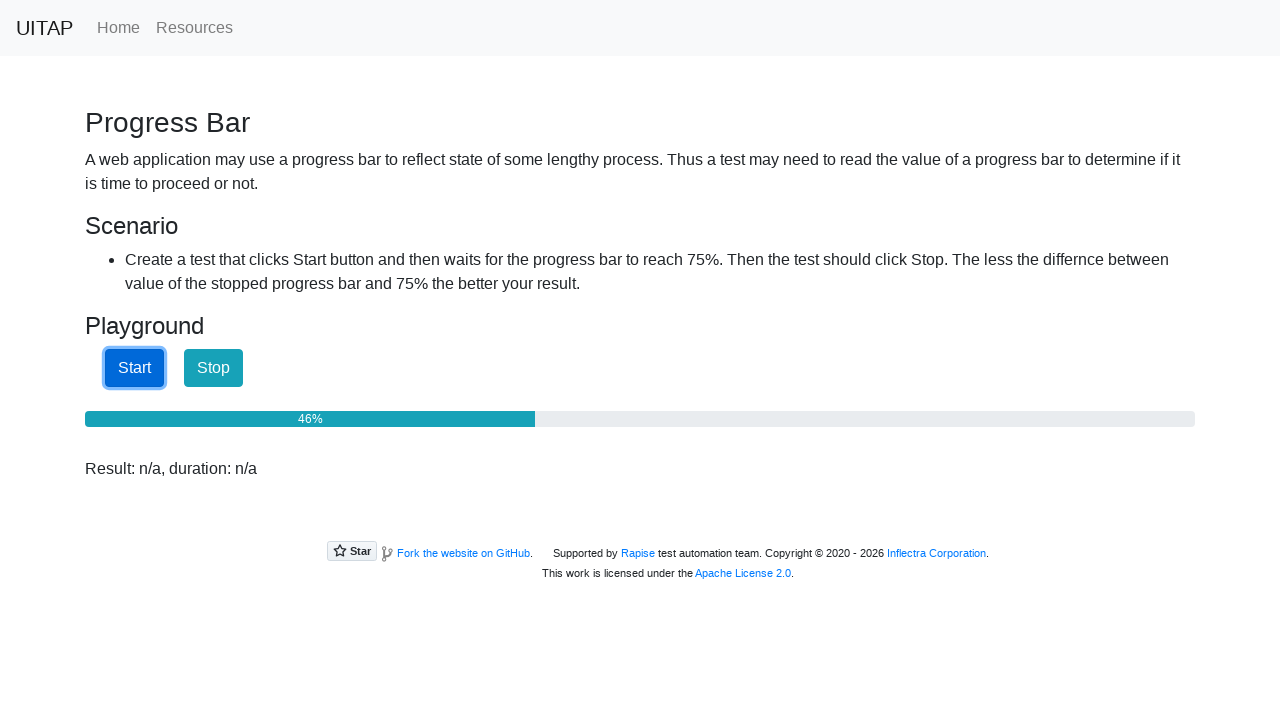

Retrieved progress bar value: 48%
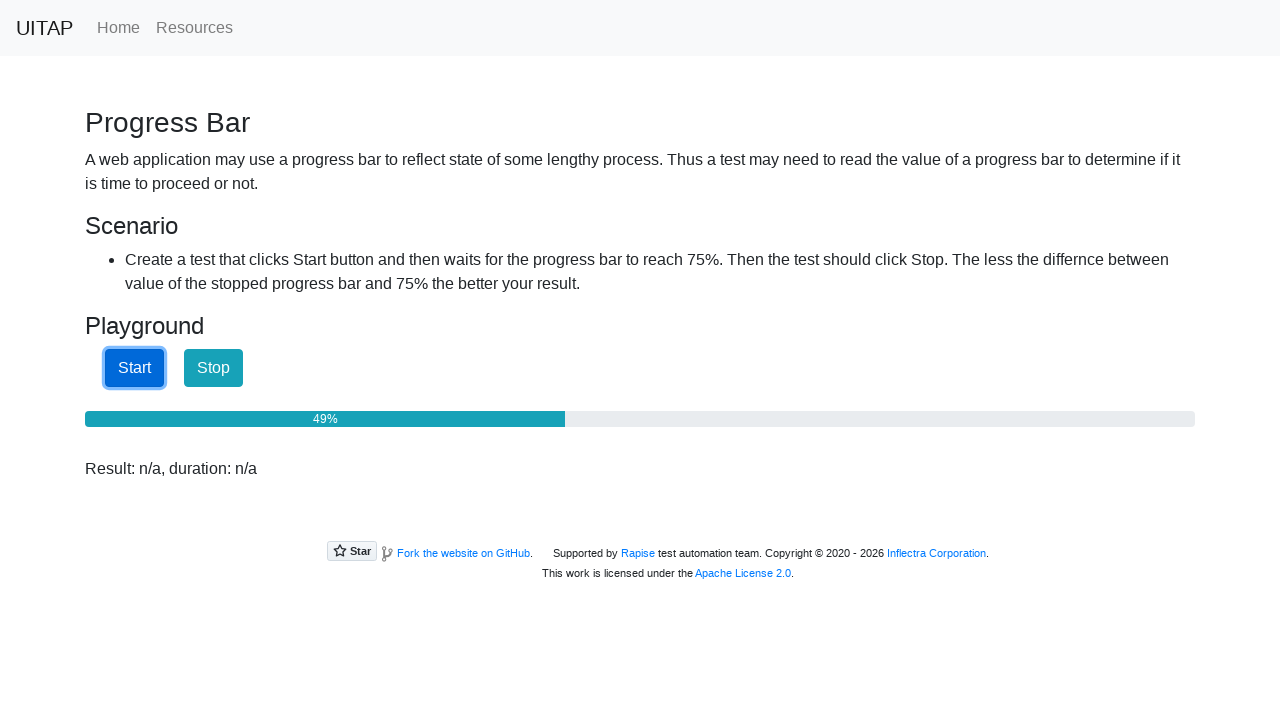

Waited 100ms for progress bar to advance
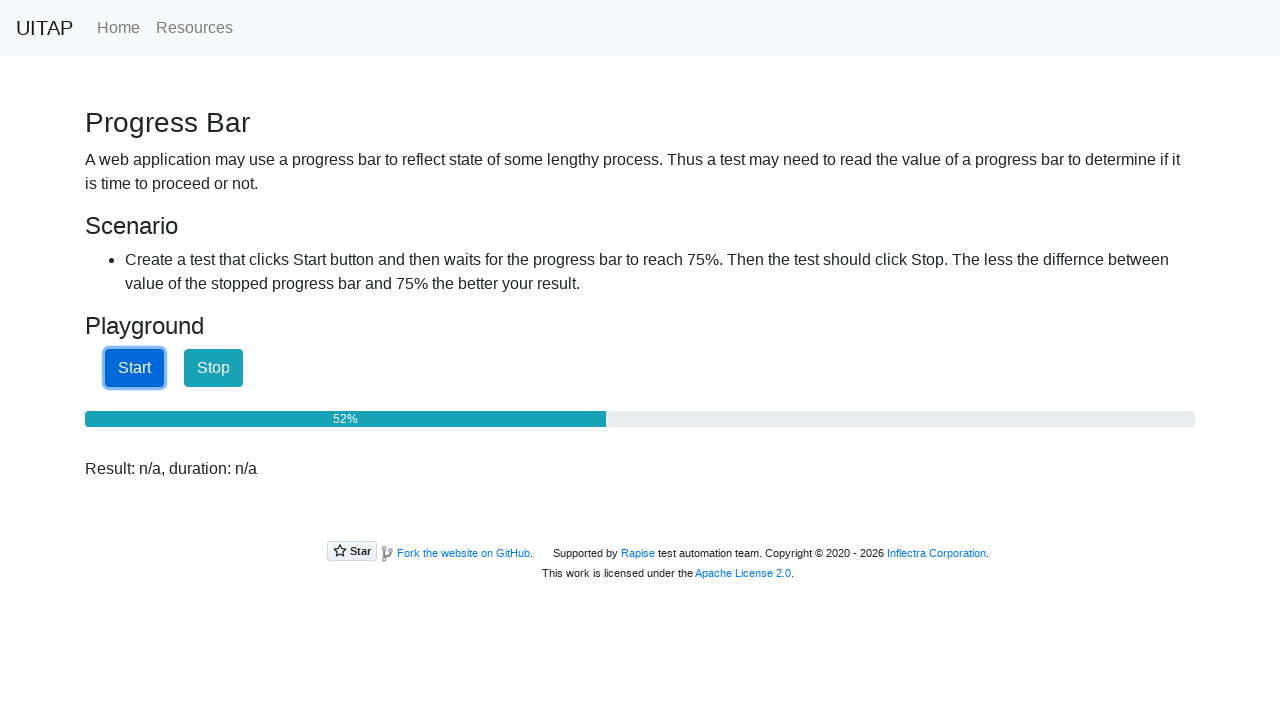

Retrieved progress bar value: 55%
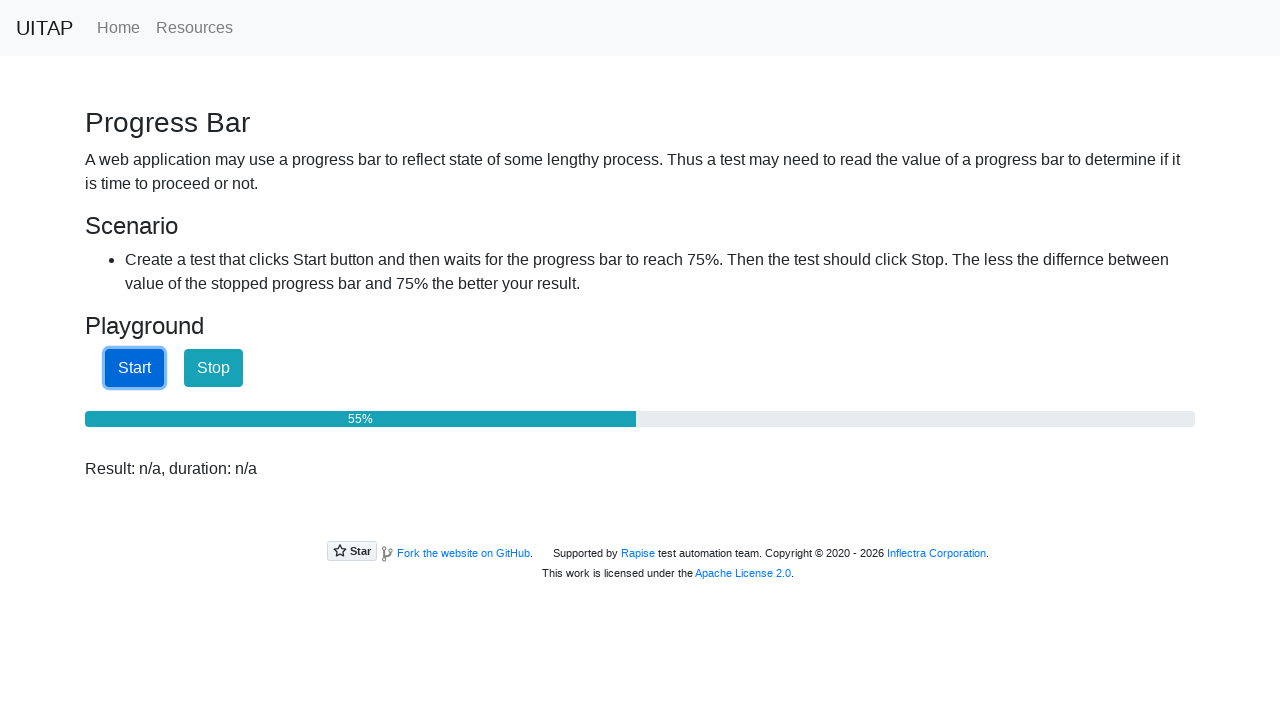

Waited 100ms for progress bar to advance
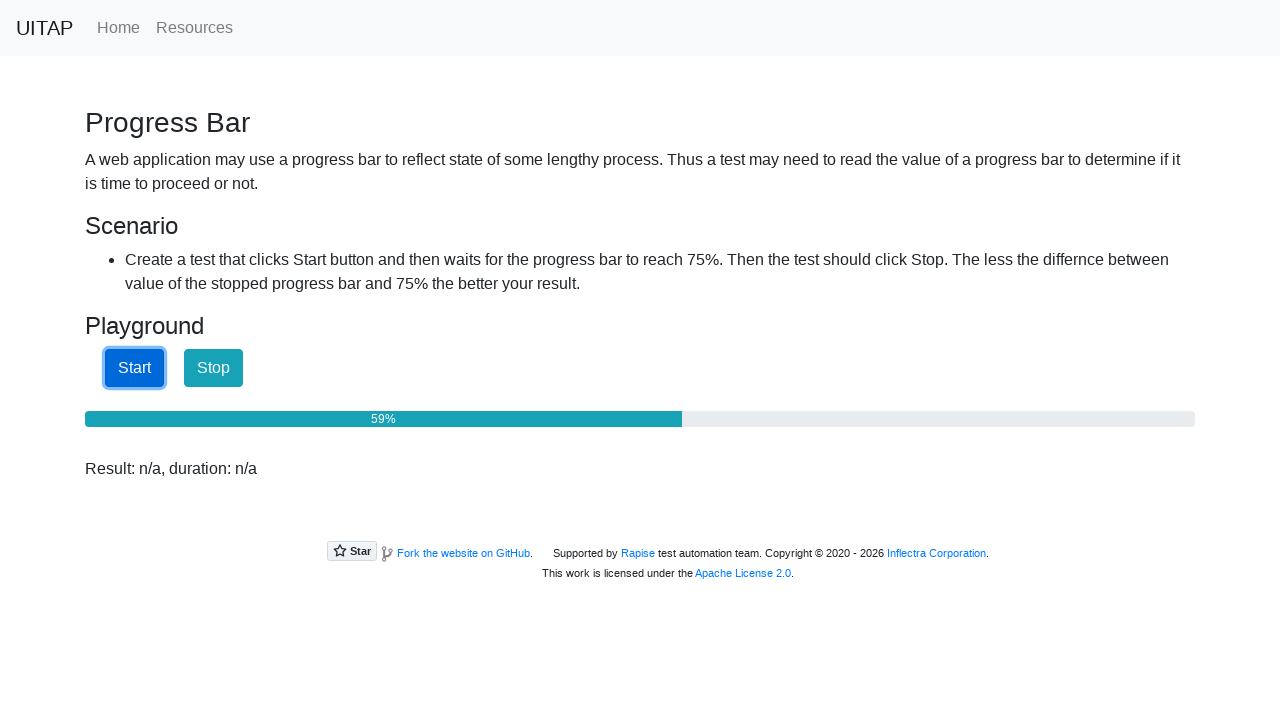

Retrieved progress bar value: 62%
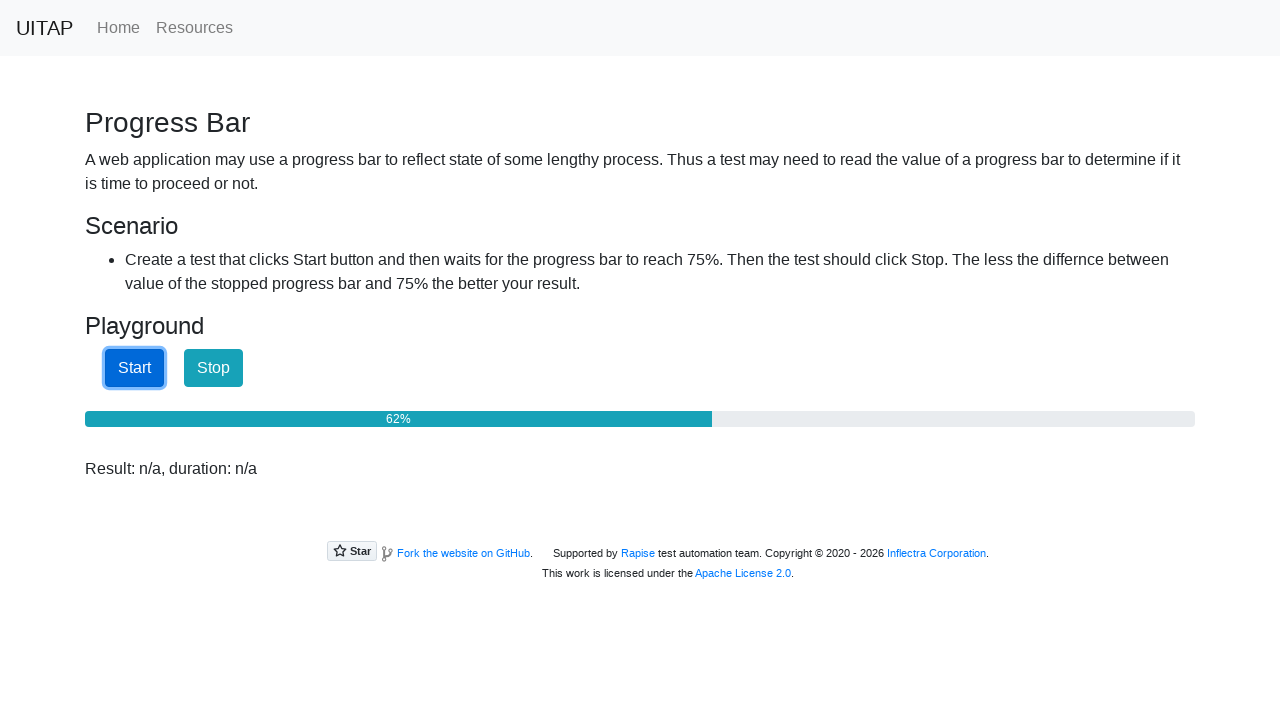

Waited 100ms for progress bar to advance
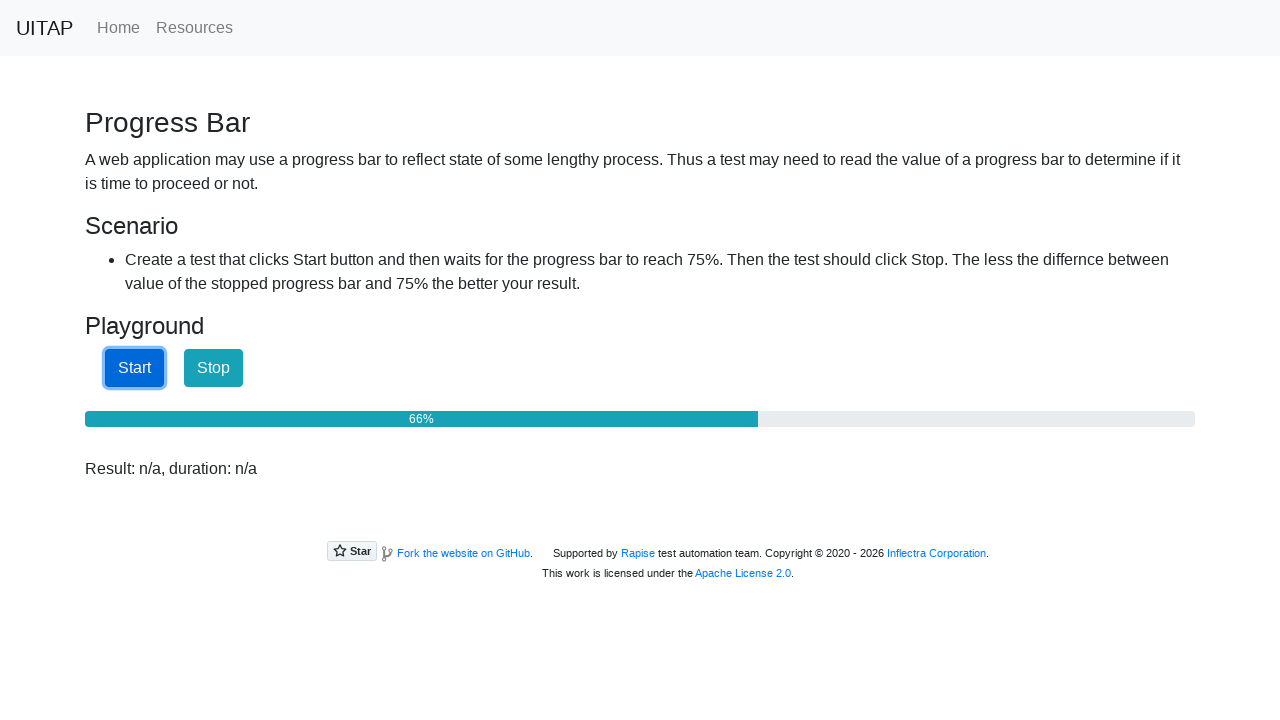

Retrieved progress bar value: 68%
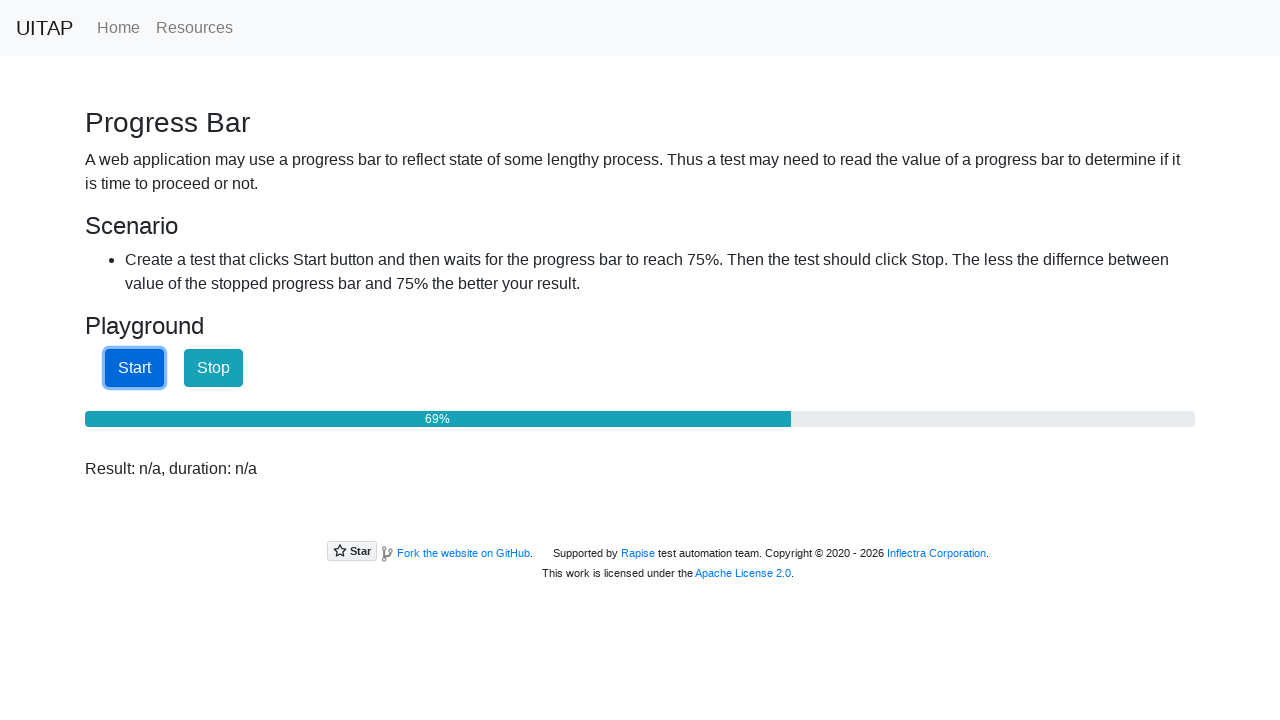

Waited 100ms for progress bar to advance
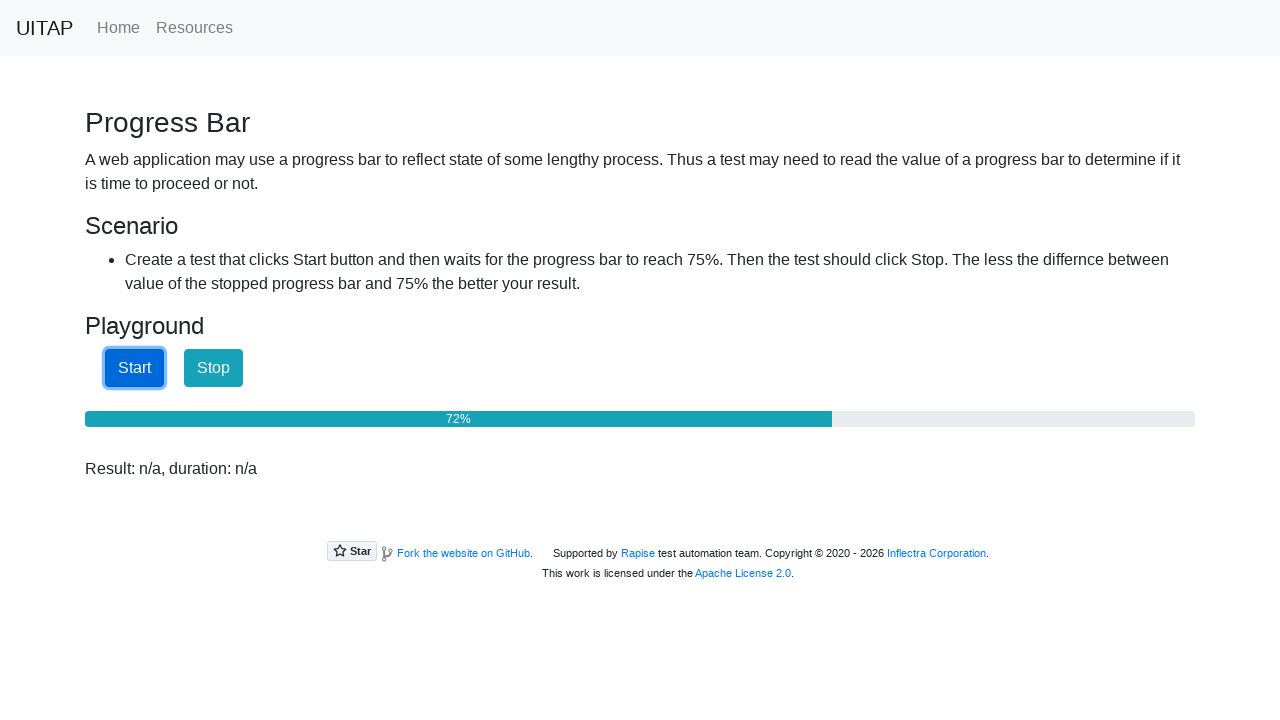

Retrieved progress bar value: 74%
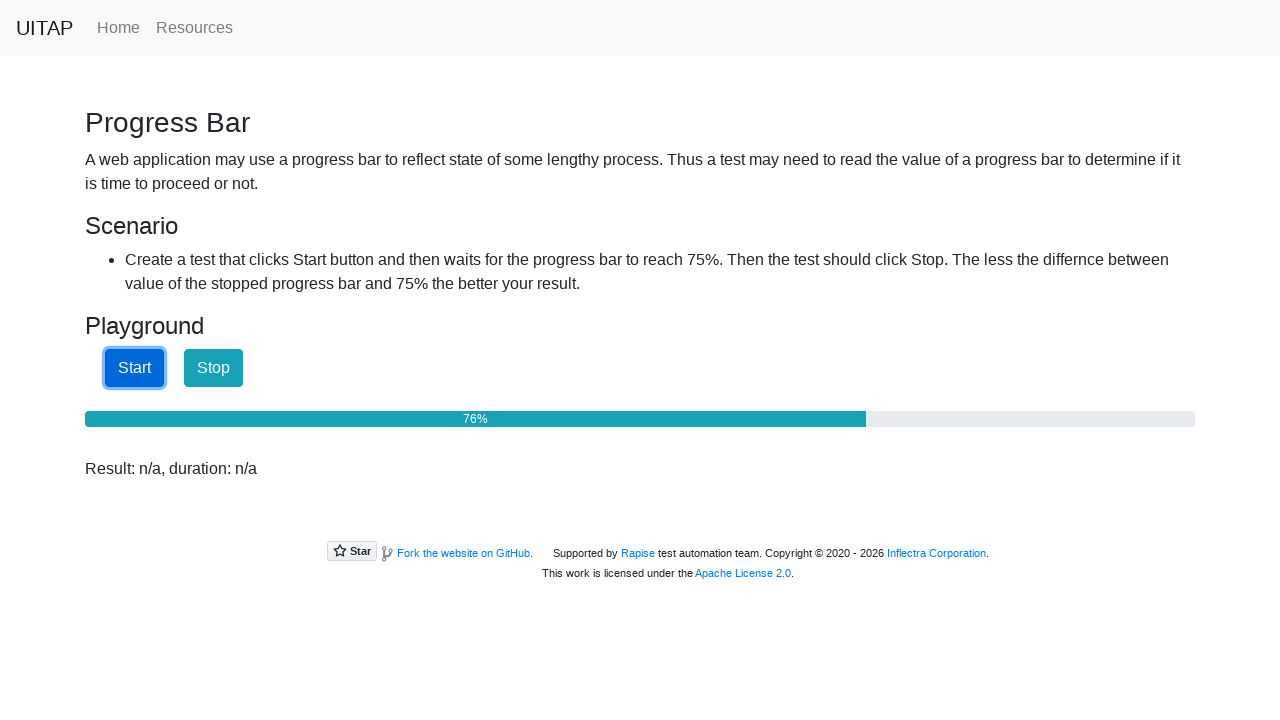

Waited 100ms for progress bar to advance
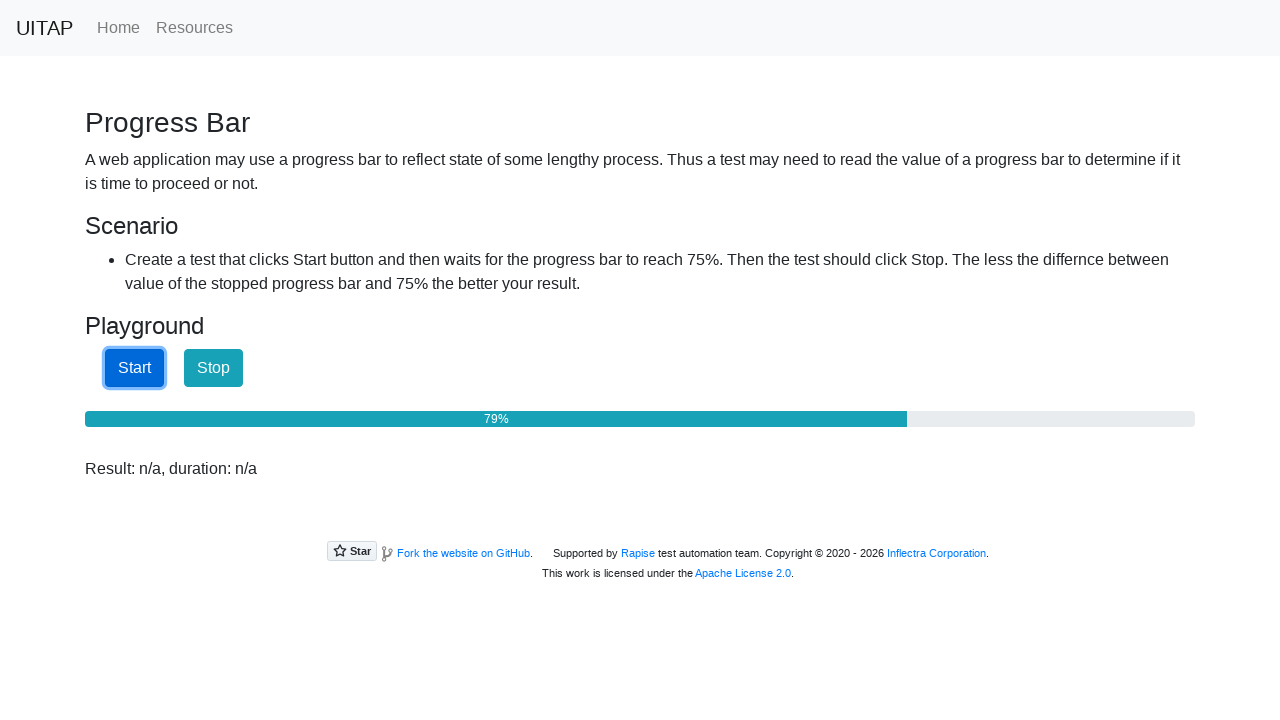

Retrieved progress bar value: 82%
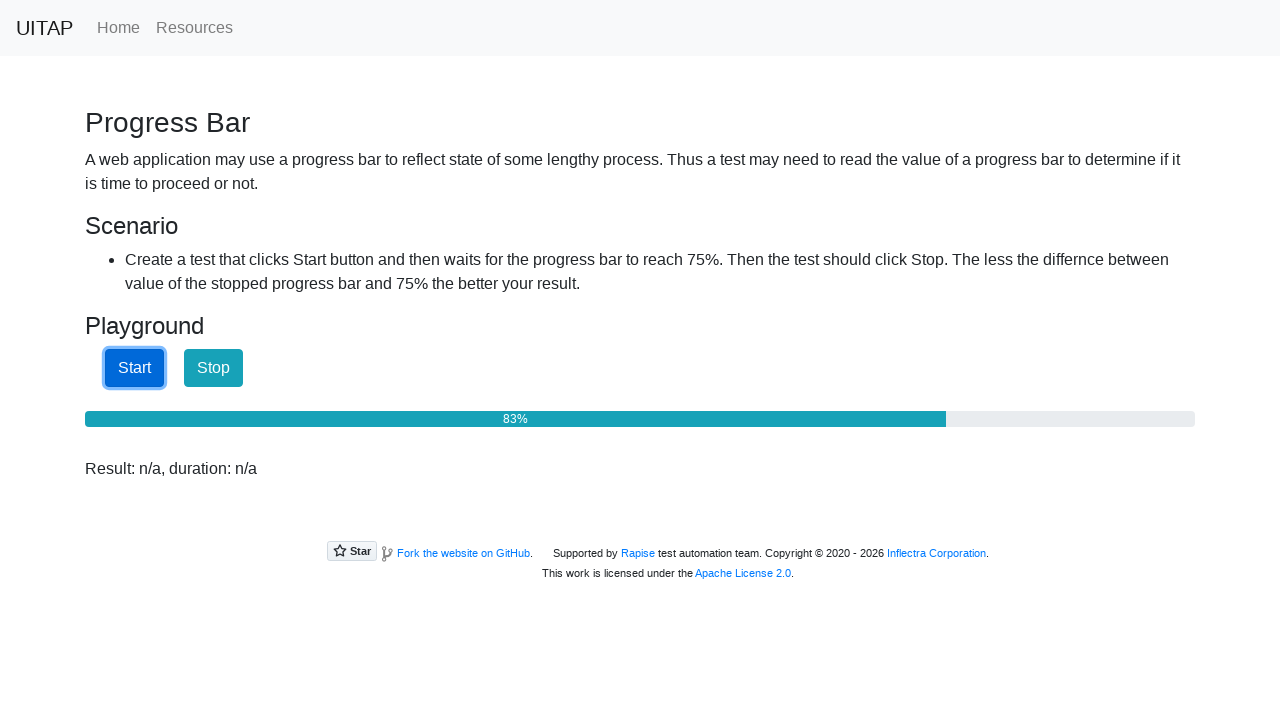

Clicked stop button to halt progress bar at 75% at (214, 368) on #stopButton
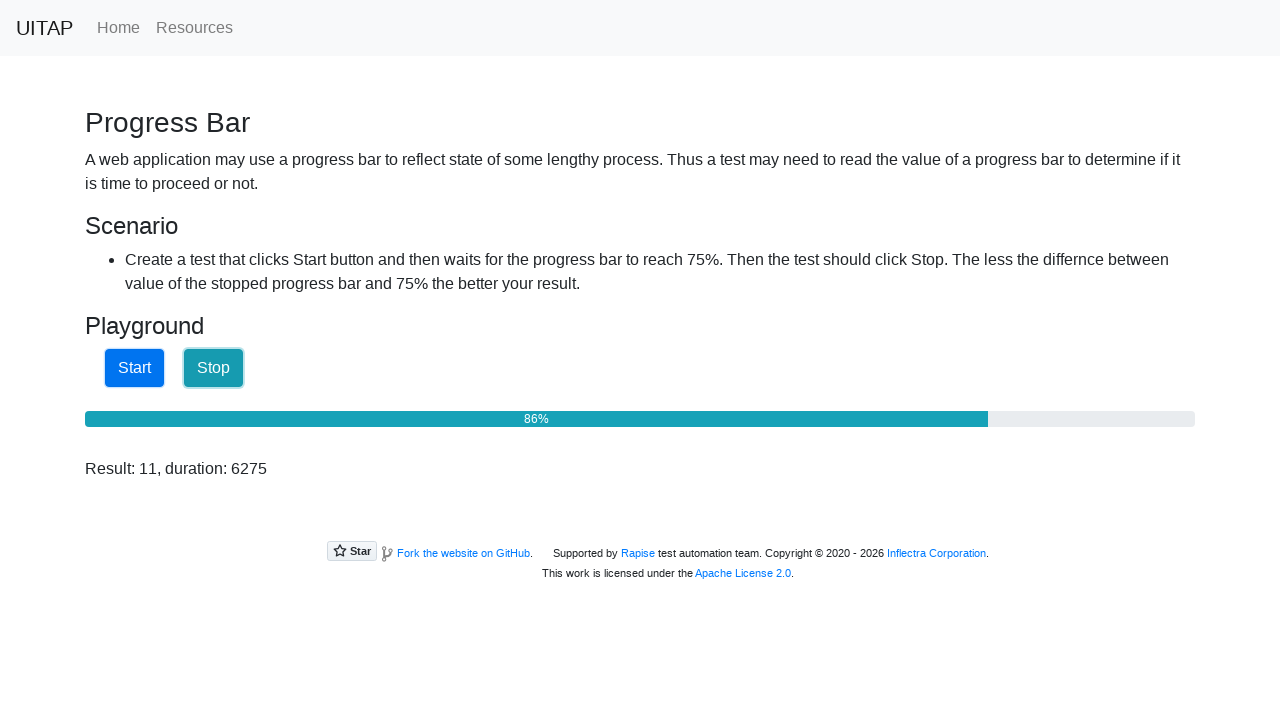

Waited for result element to update after stopping progress bar
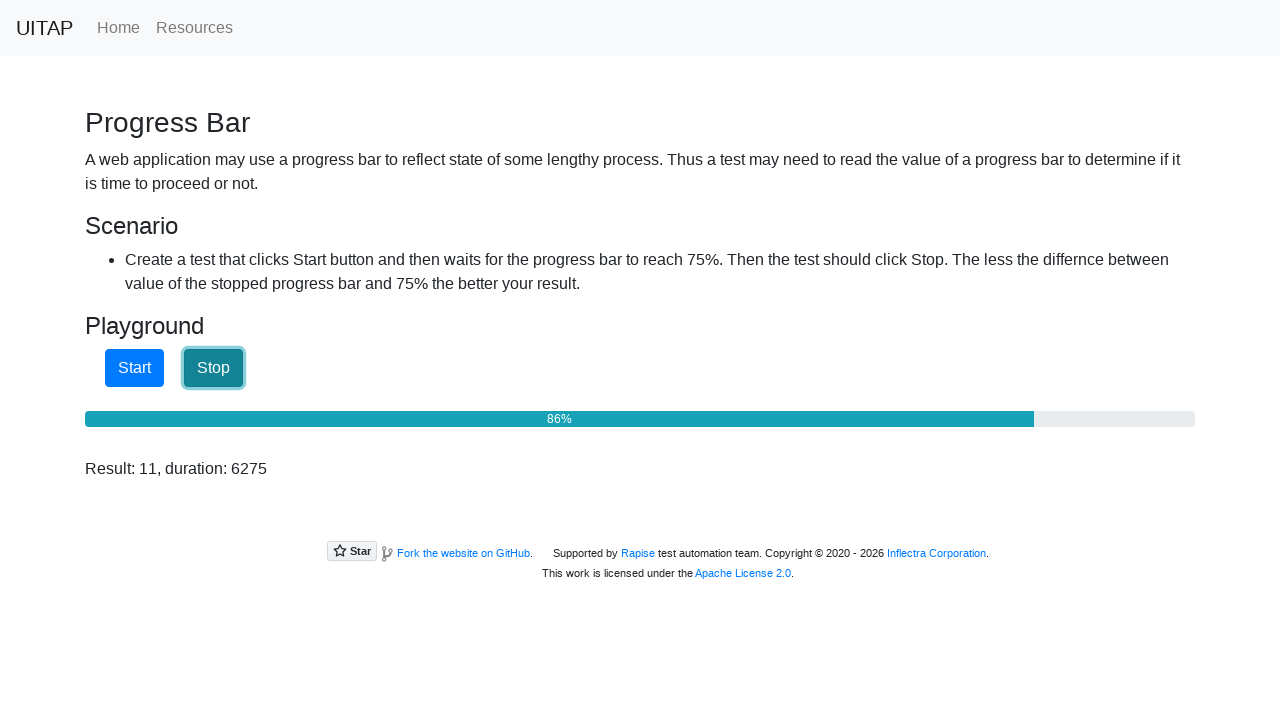

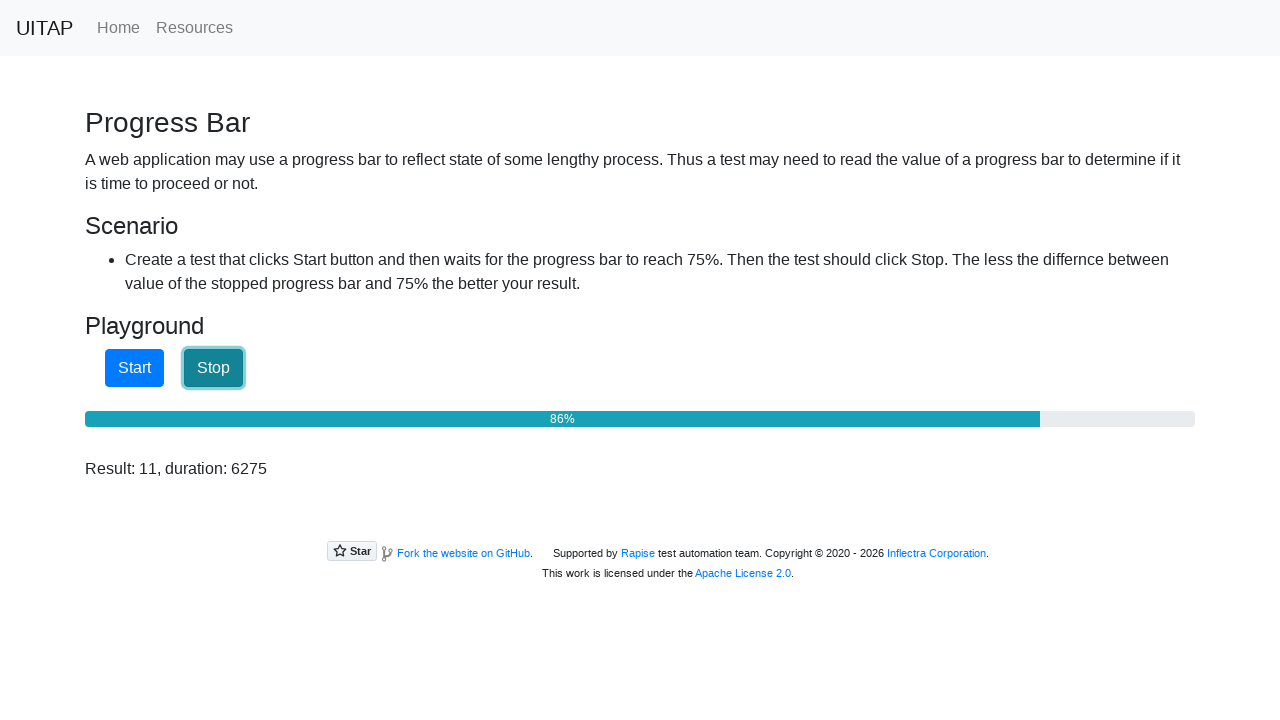